Tests multiple browser window handling by clicking a link that opens a new window, then switching between windows and verifying their titles

Starting URL: http://the-internet.herokuapp.com/windows

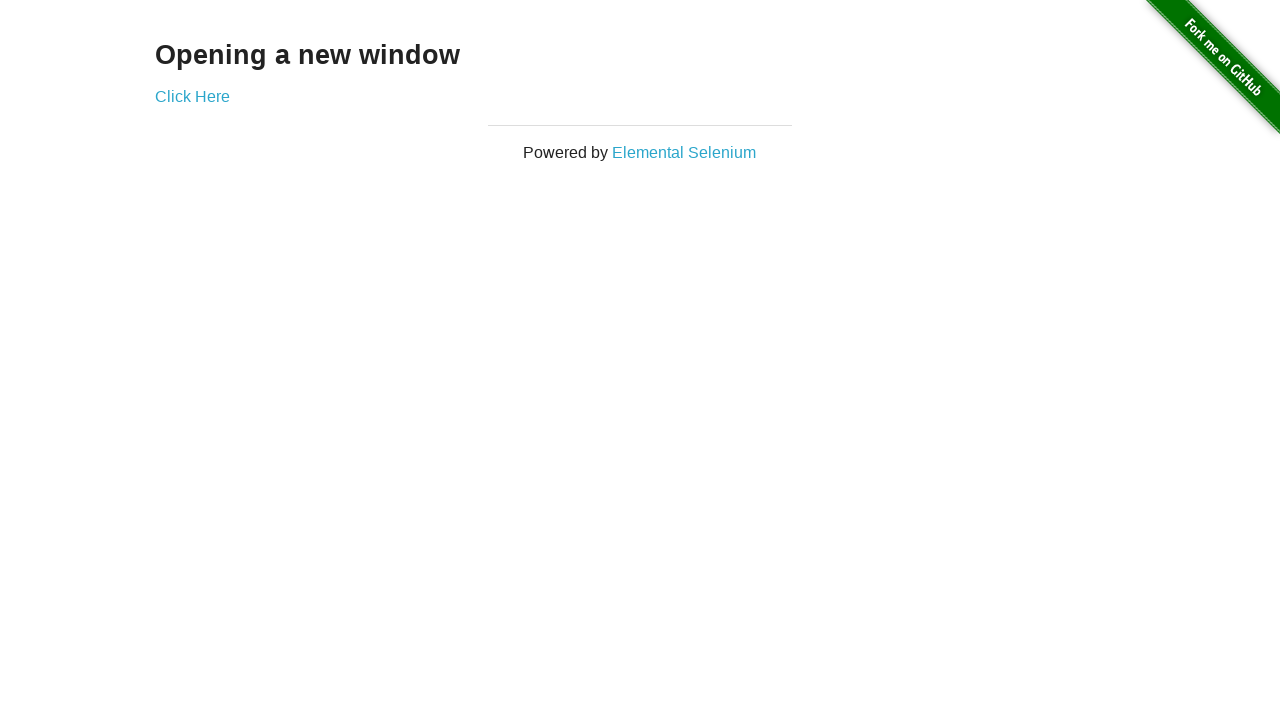

Clicked link to open new window at (192, 96) on .example a
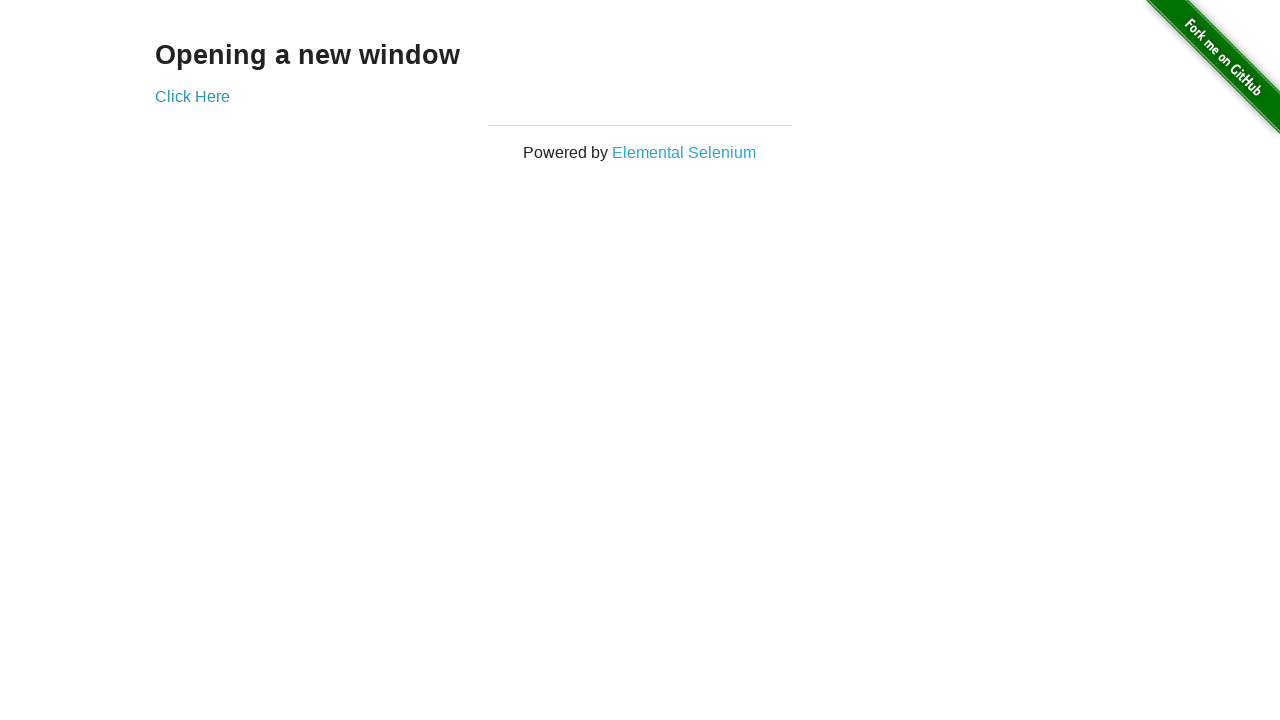

New window opened and reference obtained
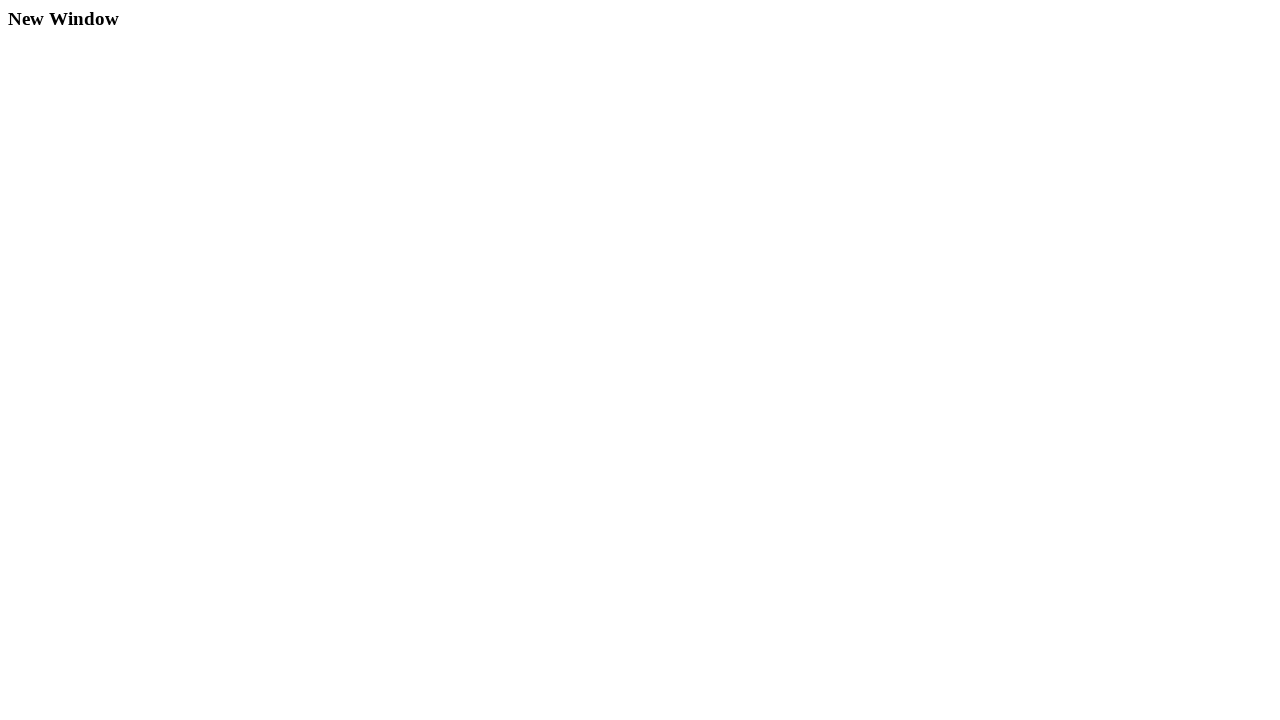

New window finished loading
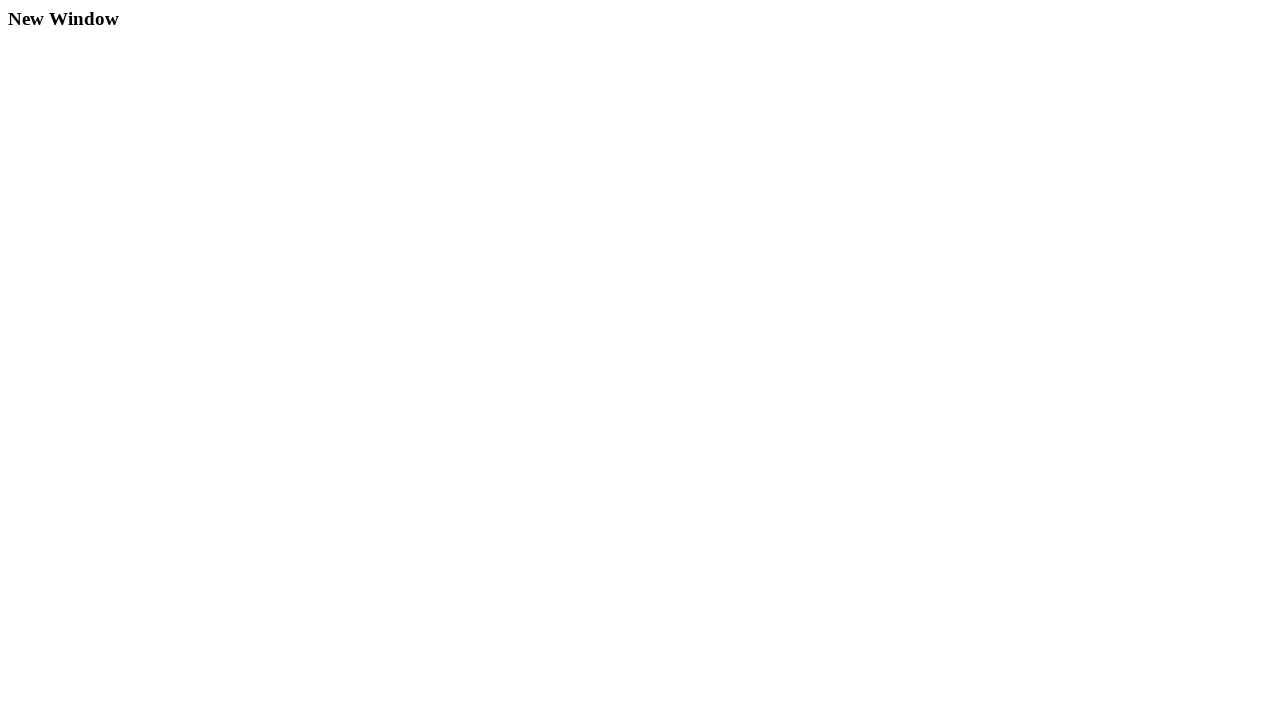

Verified original window title is not 'New Window'
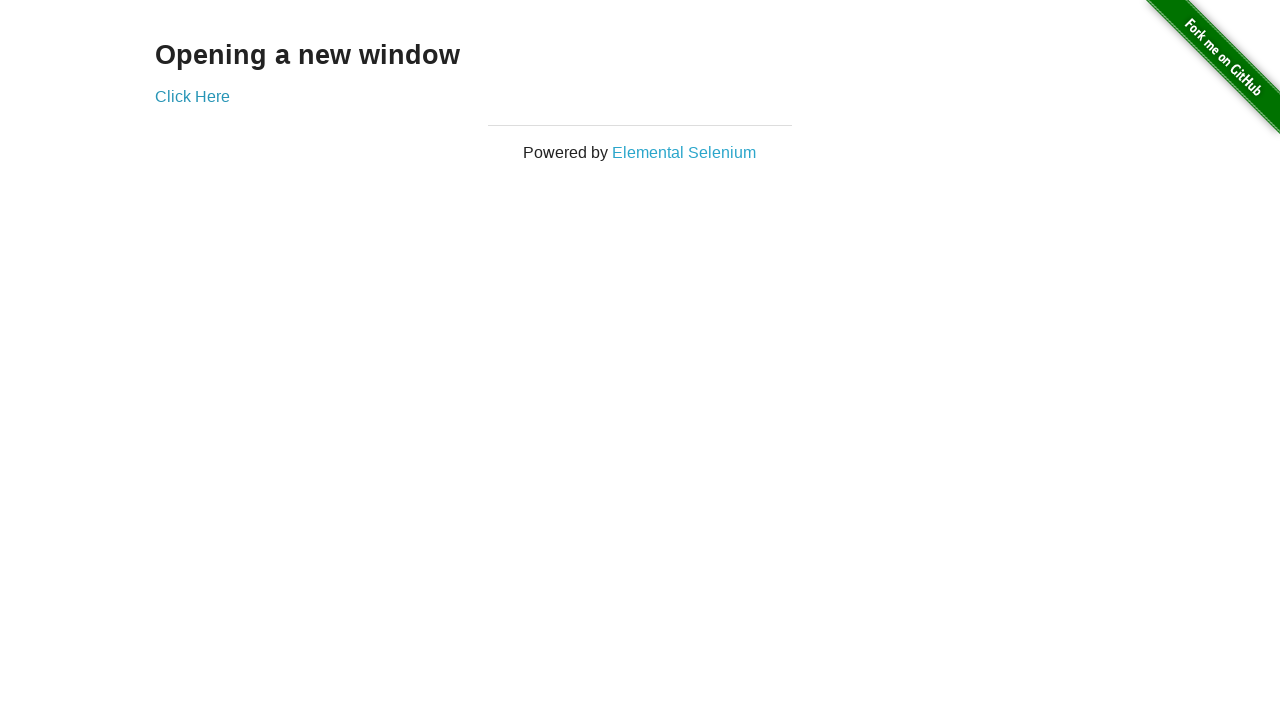

Verified new window title is 'New Window'
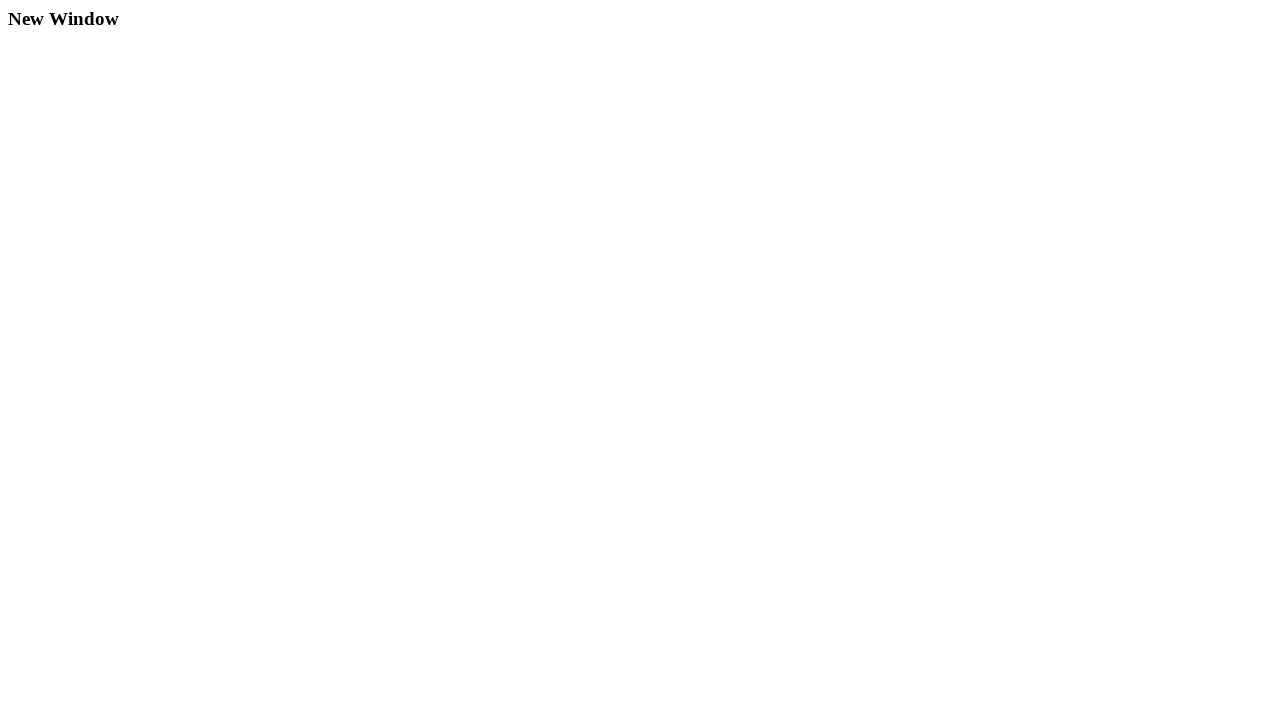

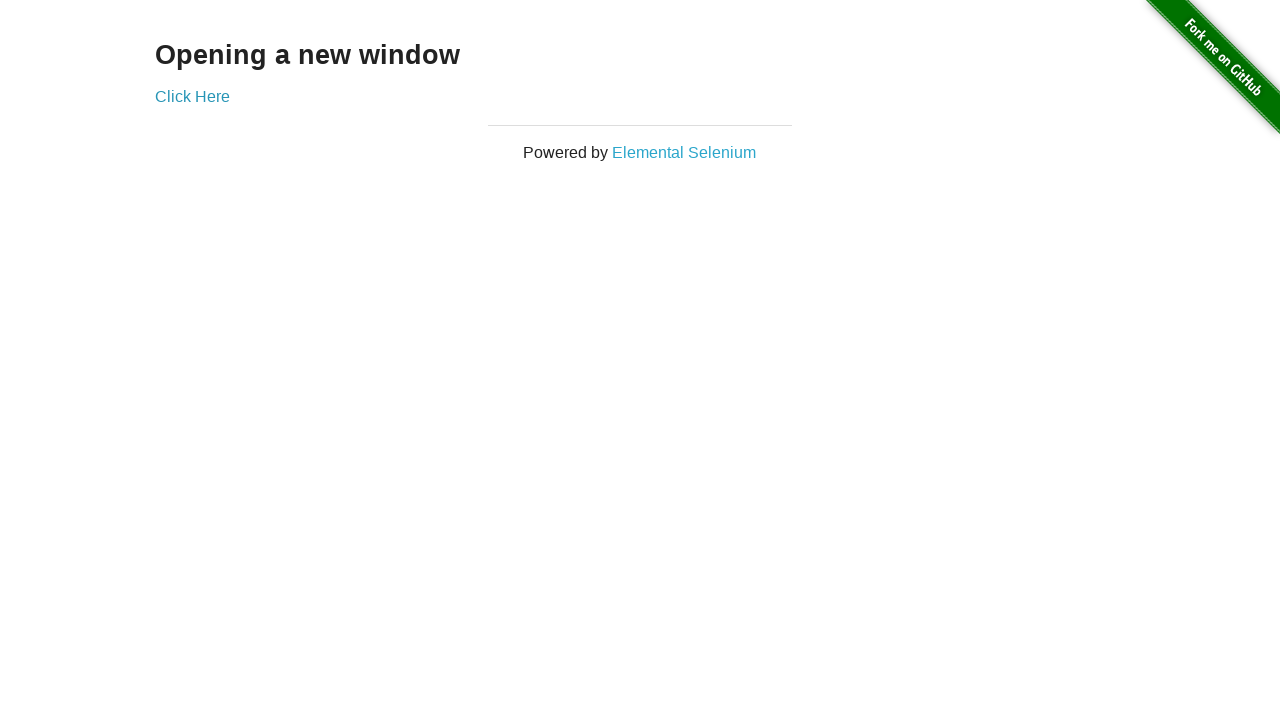